Tests the recipe converter tool by entering ingredient text, switching to the portion tab, entering original and desired serving sizes, and clicking the convert button.

Starting URL: https://mykitchencalculator.com/recipeconverter.html

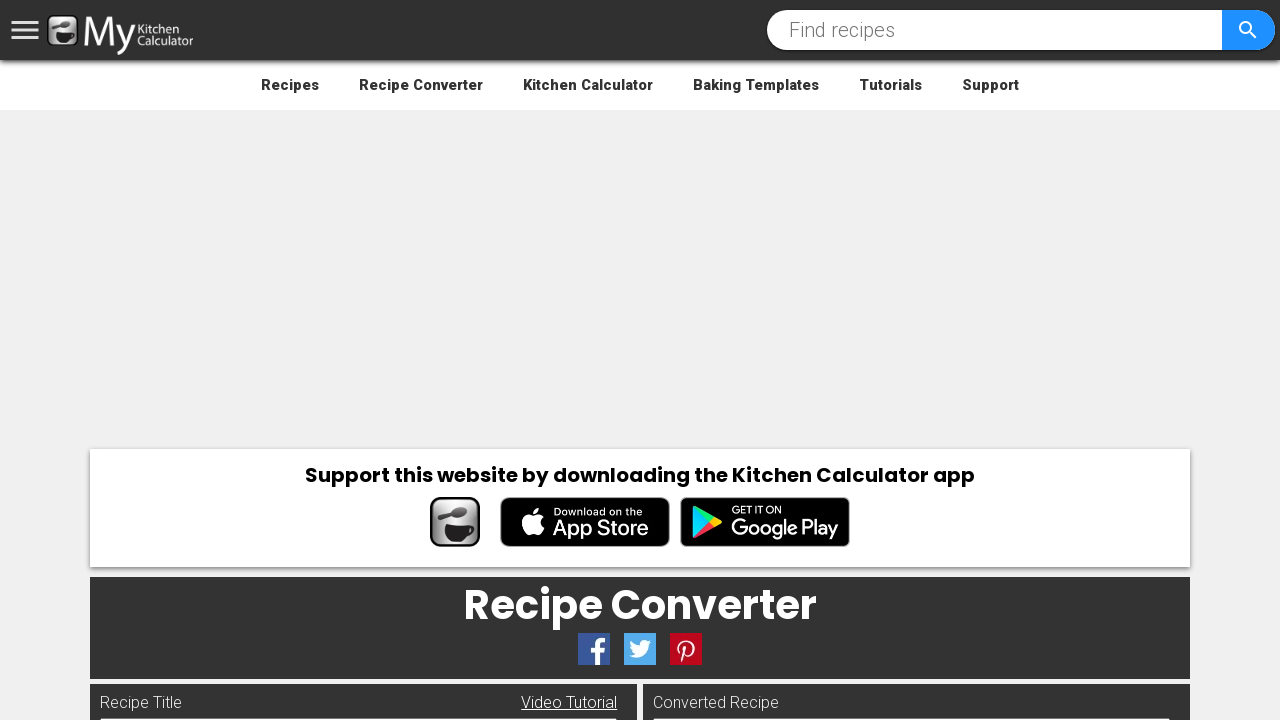

Filled recipe input field with sample ingredients on #recipein
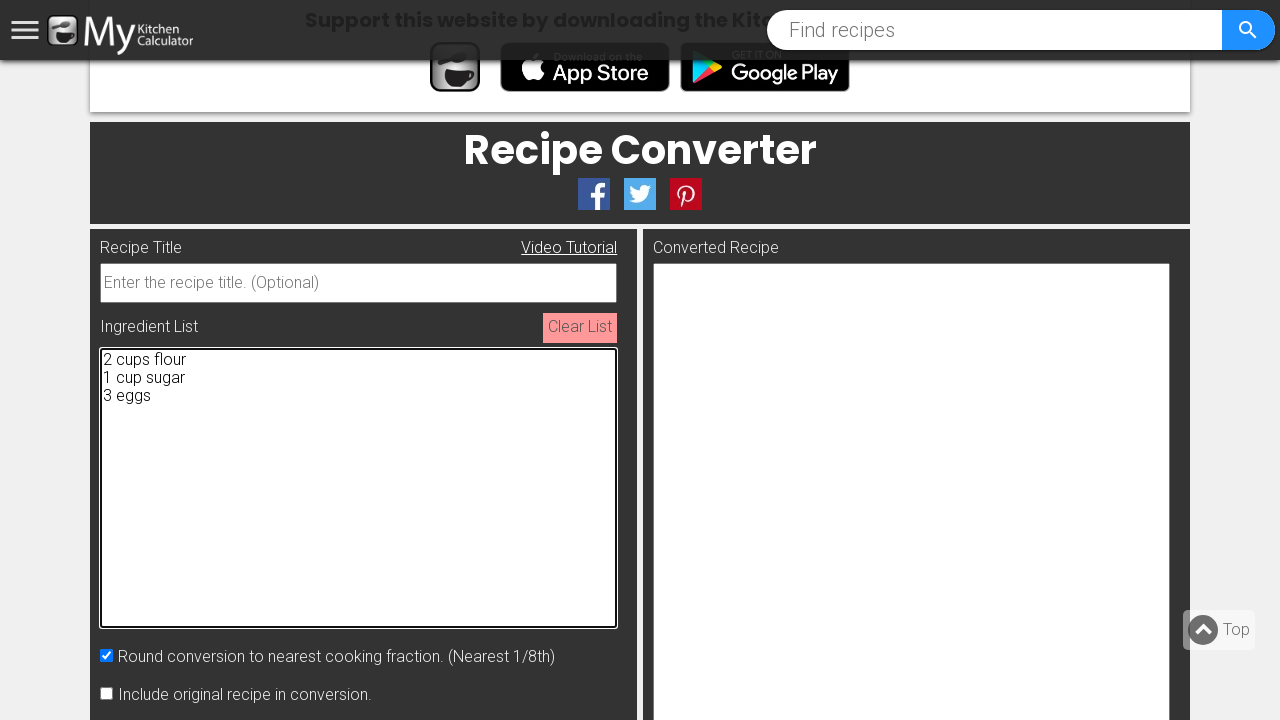

Pressed Tab to move to next field on #recipein
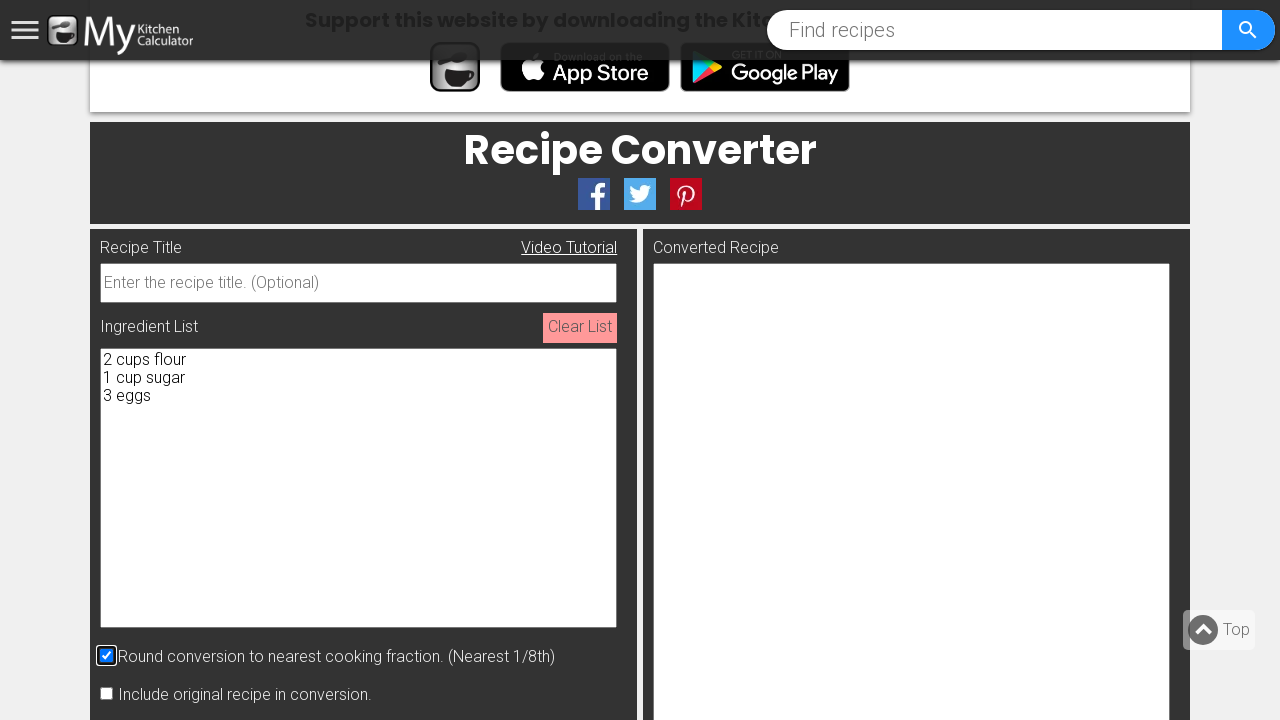

Clicked on the portion tab at (488, 360) on #portionTab
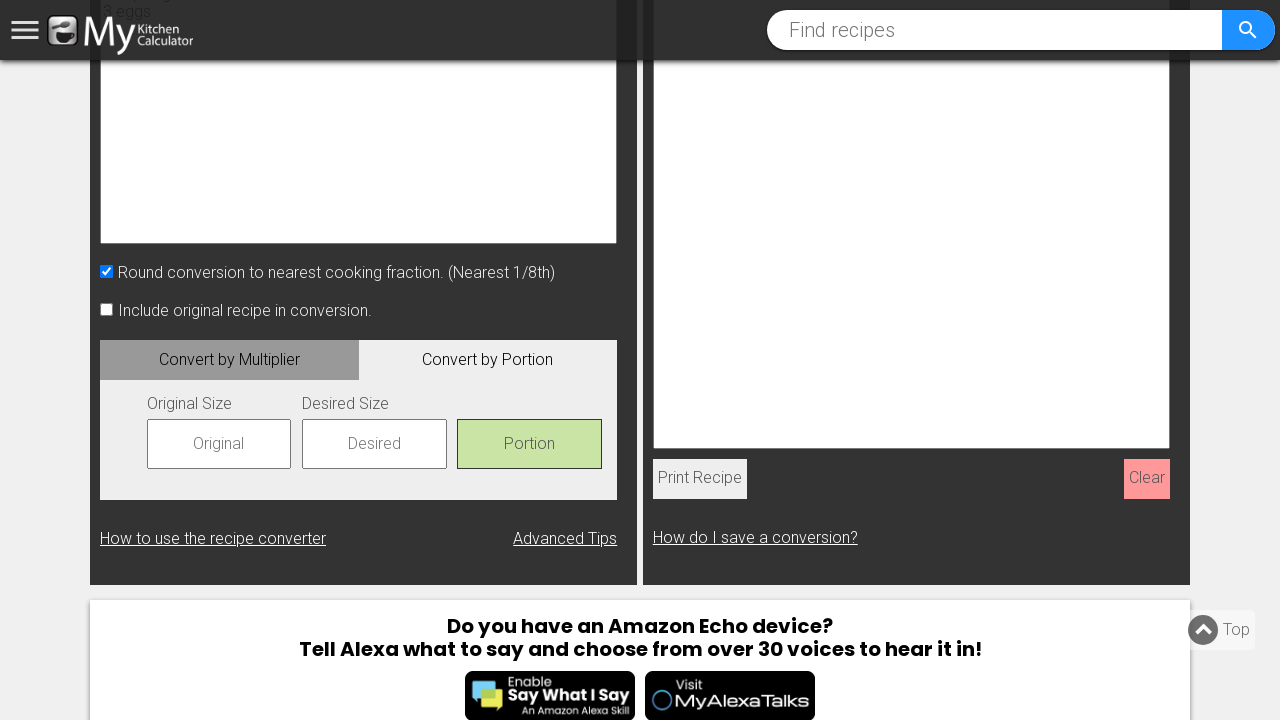

Filled original serving size with 4 on #oyield
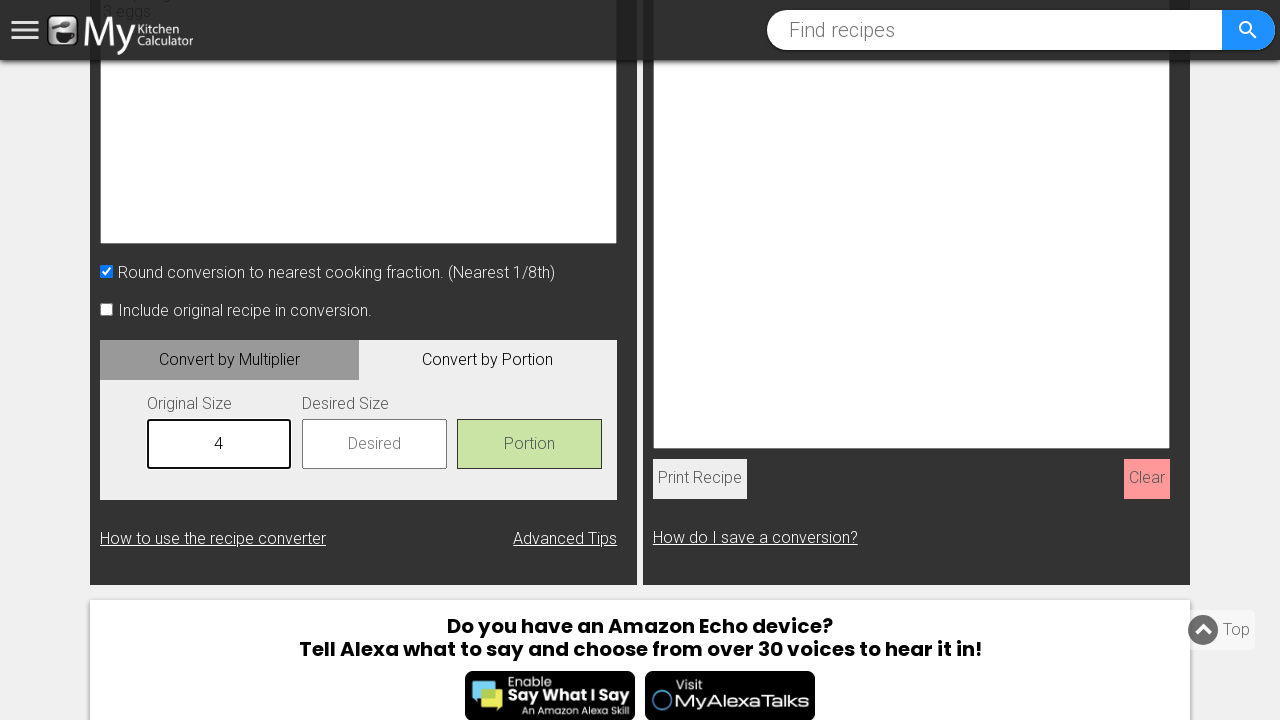

Pressed Enter on original serving size field on #oyield
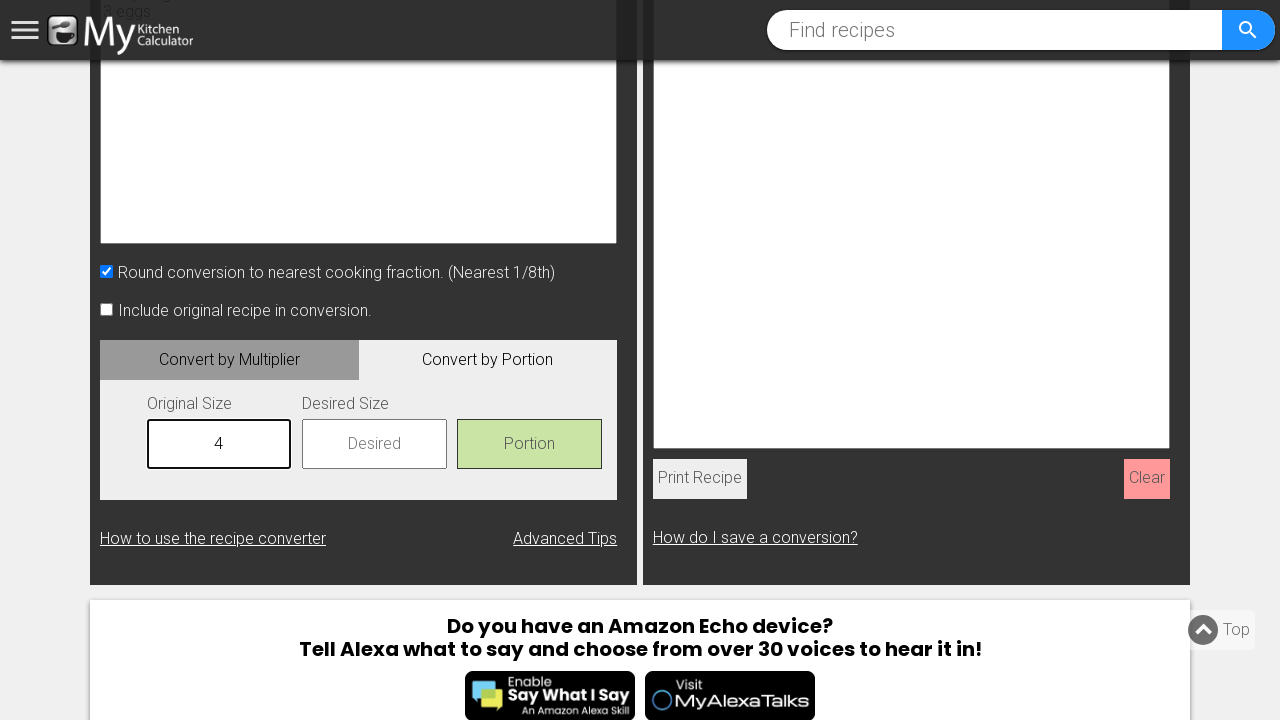

Filled desired serving size with 8 on #dyield
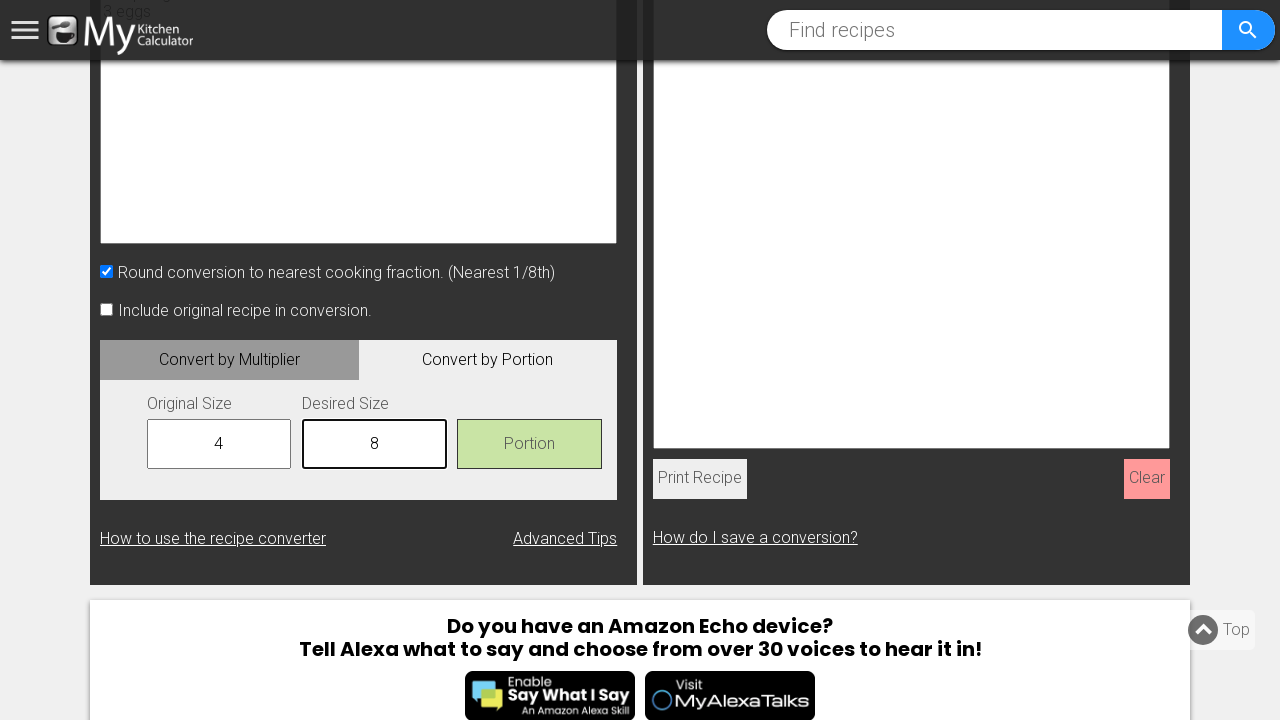

Pressed Enter on desired serving size field on #dyield
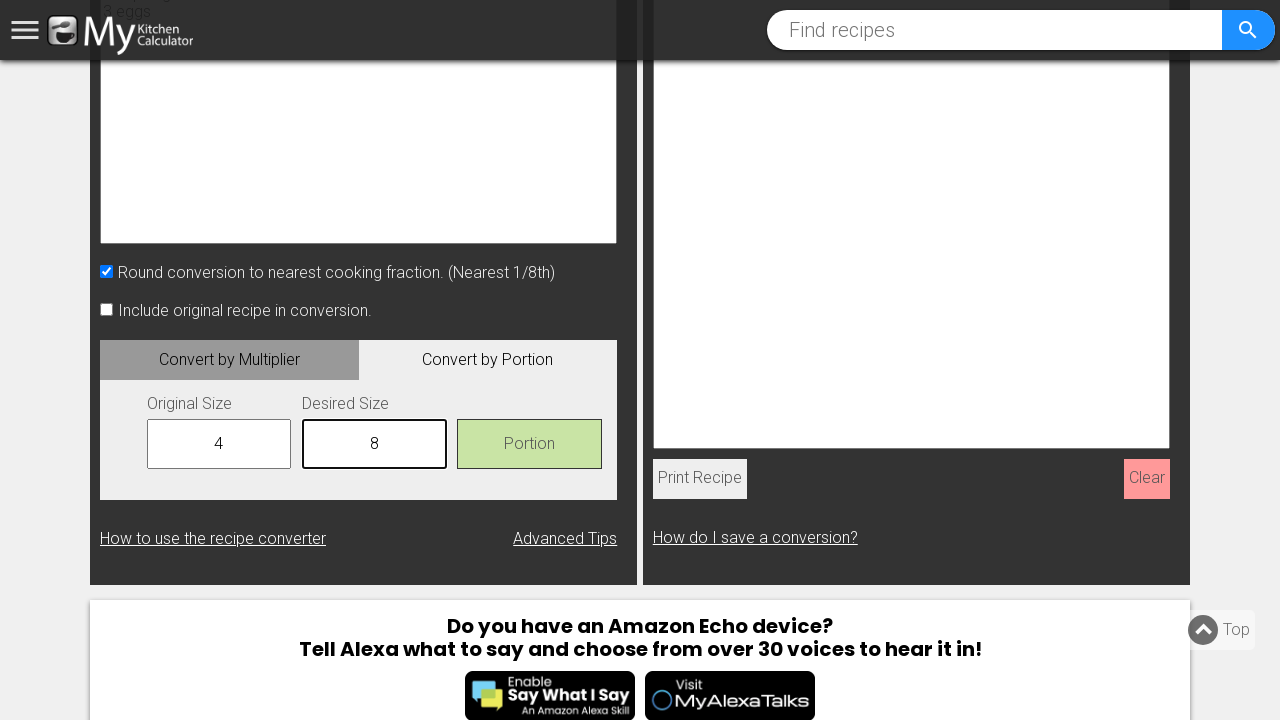

Clicked the portion convert button at (529, 444) on #portionButton
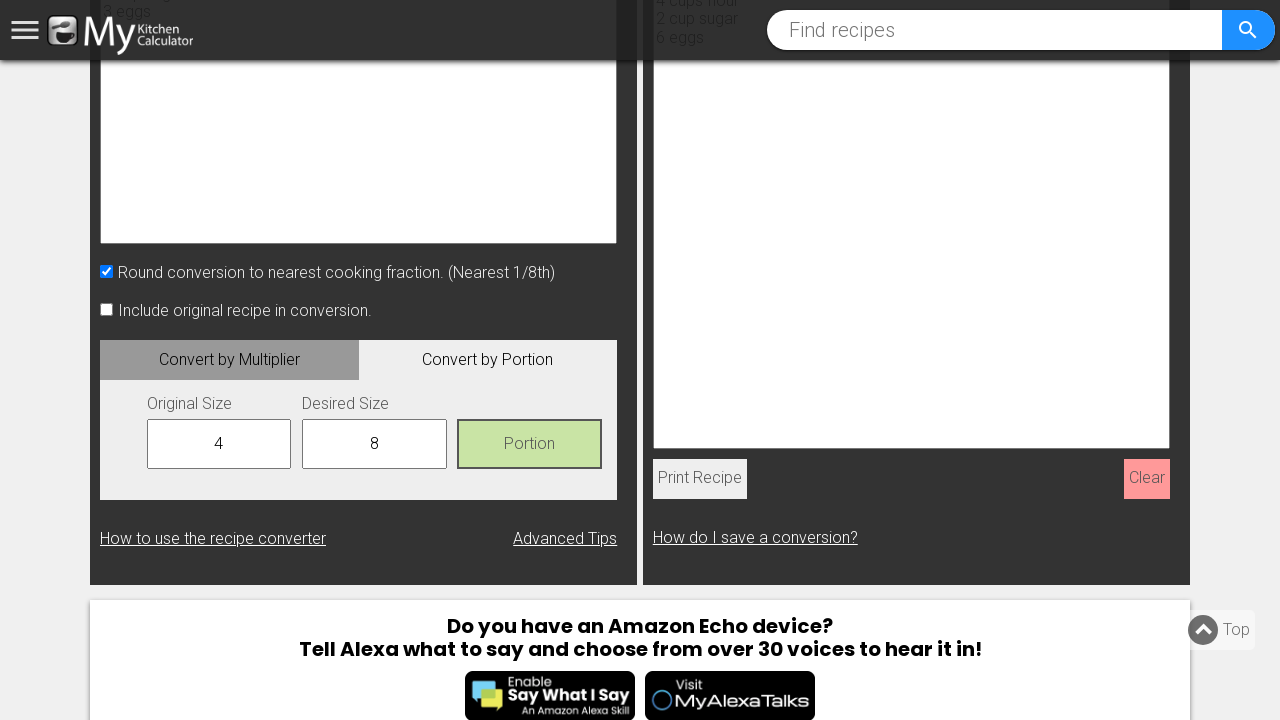

Waited 2 seconds for conversion to process
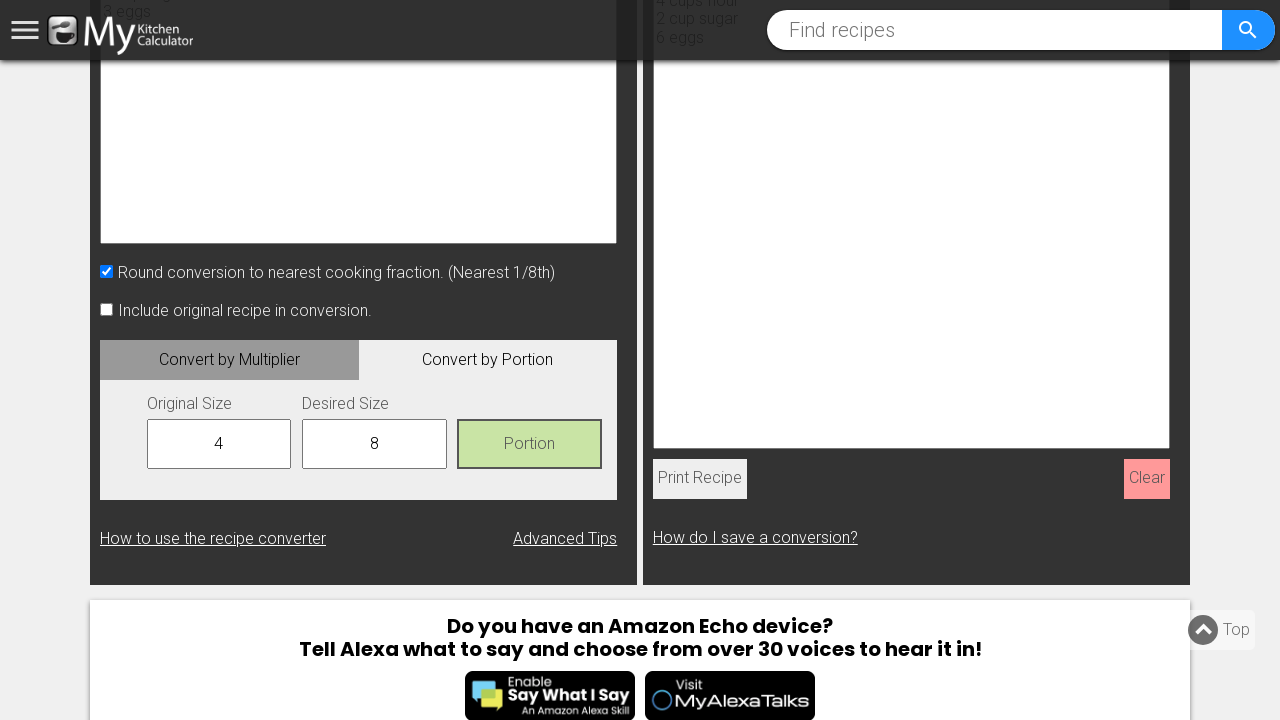

Recipe output element loaded successfully
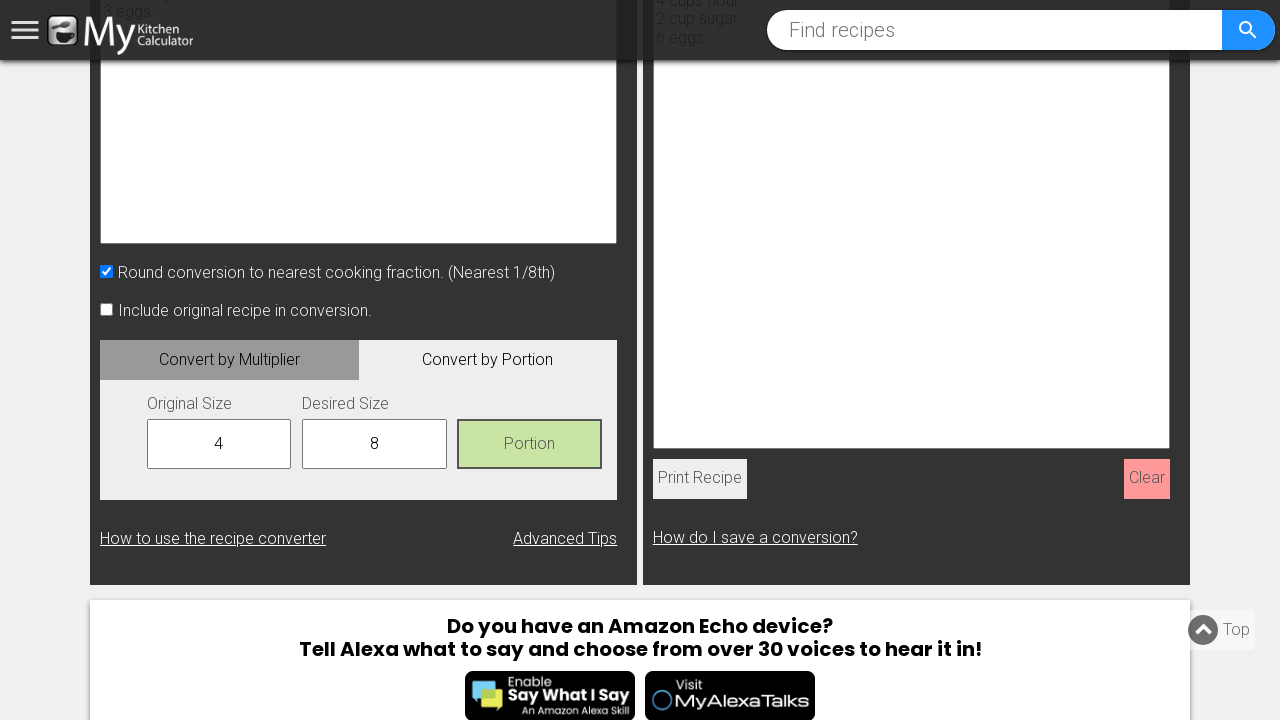

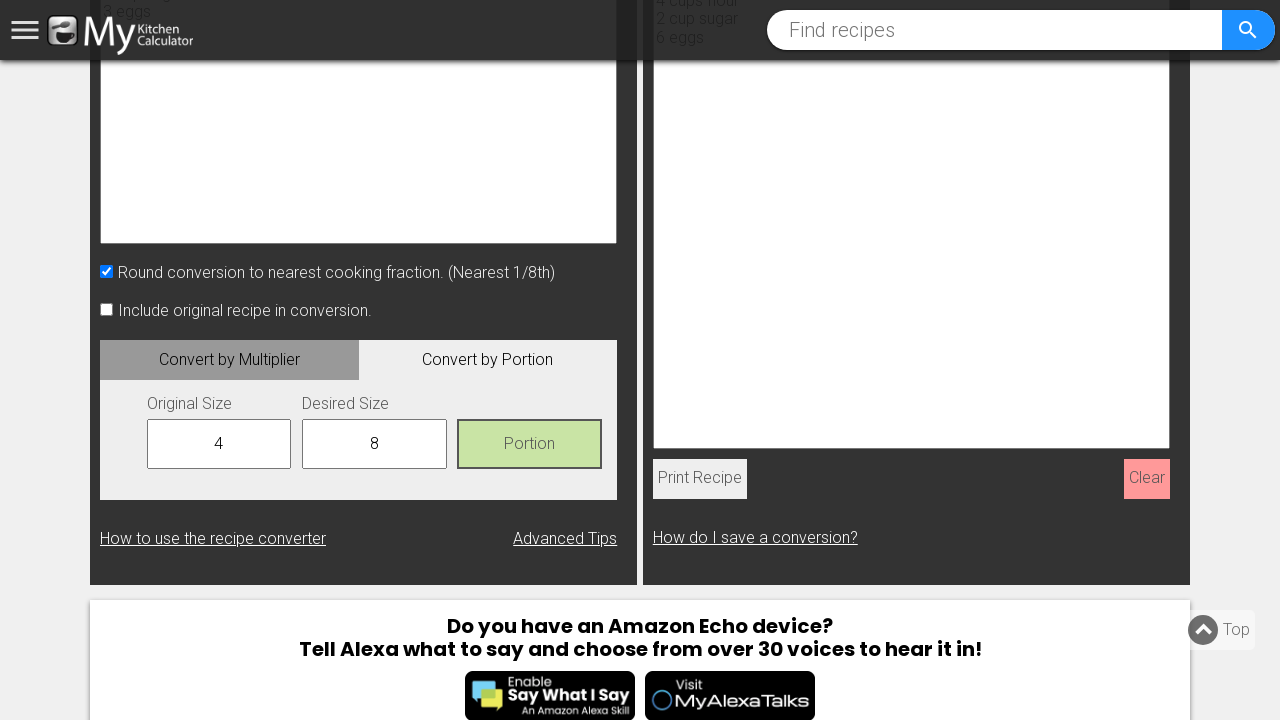